Navigates to the demo application homepage and clicks on the sign up link

Starting URL: https://vue-demo.daniel-avellaneda.com/

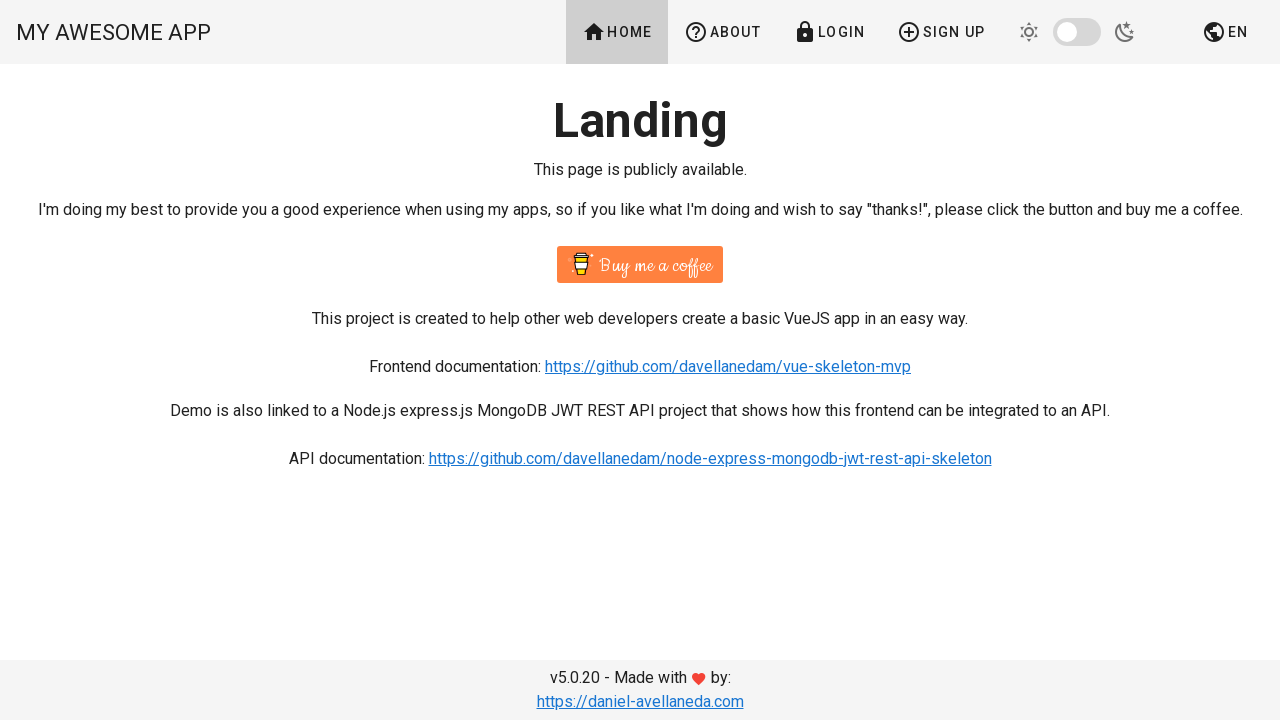

Clicked on the sign up link at (941, 32) on xpath=//*[@id='app']/div/div/header/div/div[3]/a[4]/span
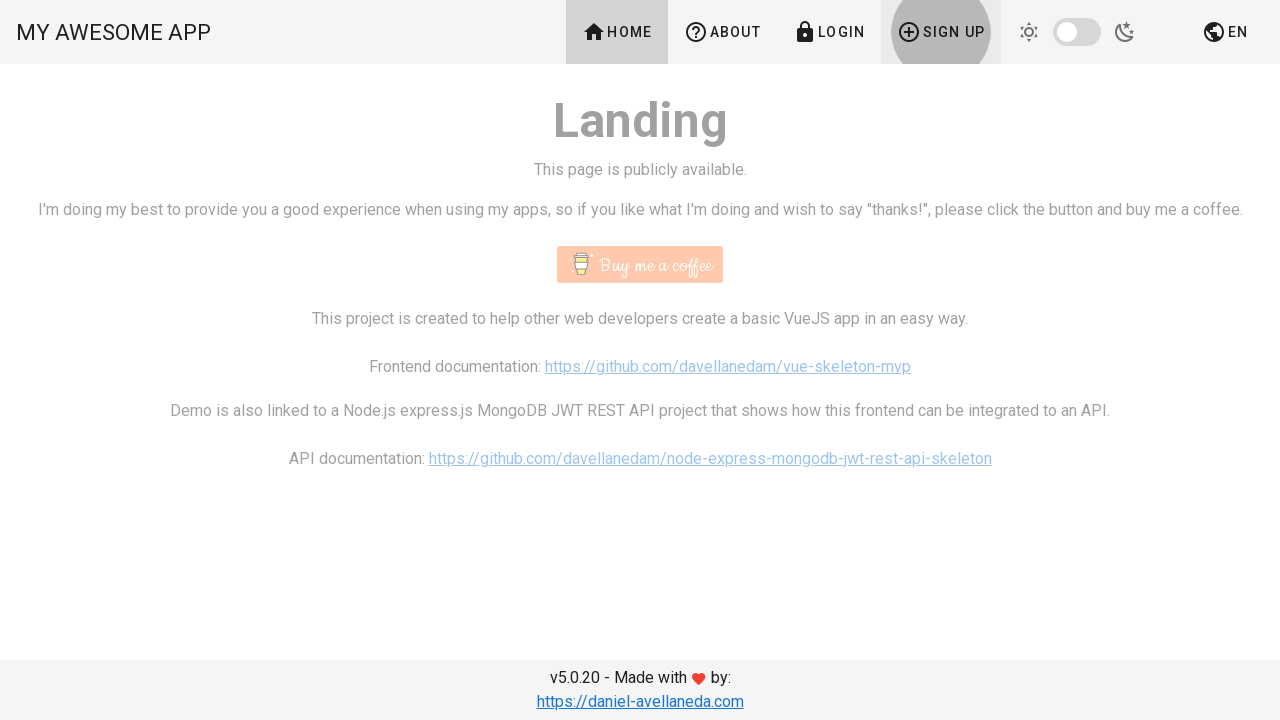

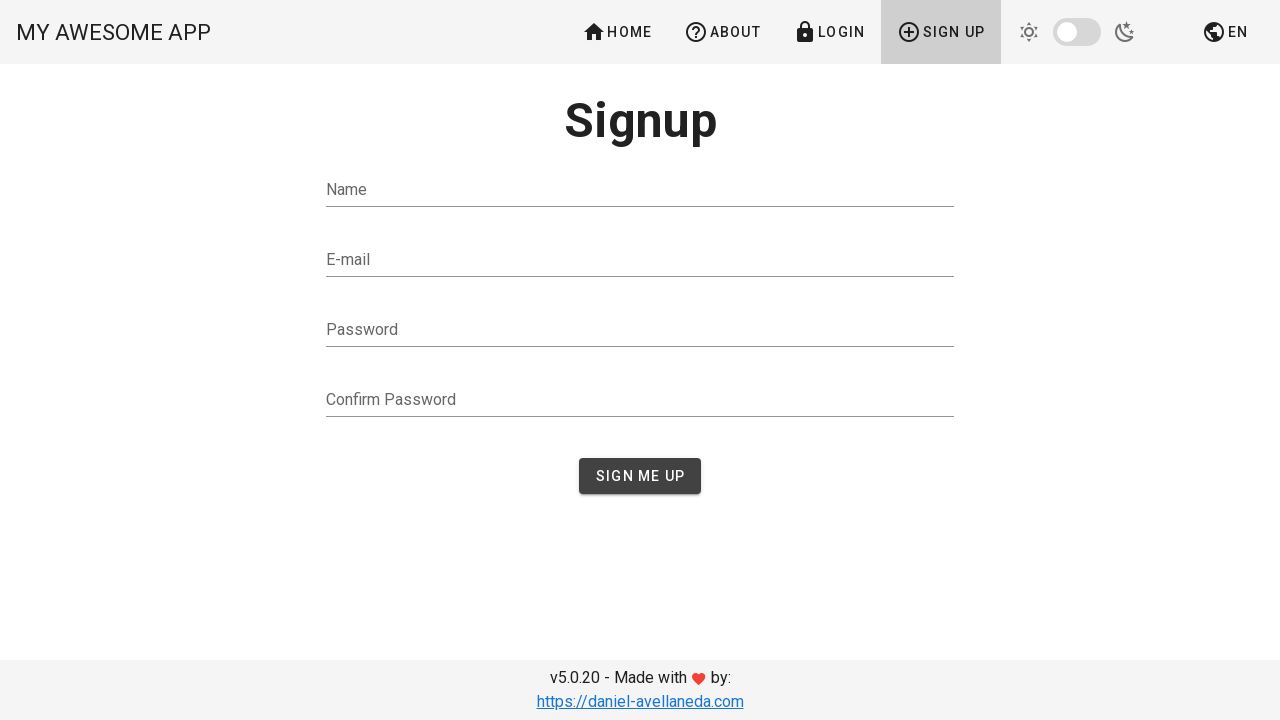